Tests age form by entering name and age values, submitting the form, and verifying the result message

Starting URL: https://kristinek.github.io/site/examples/age

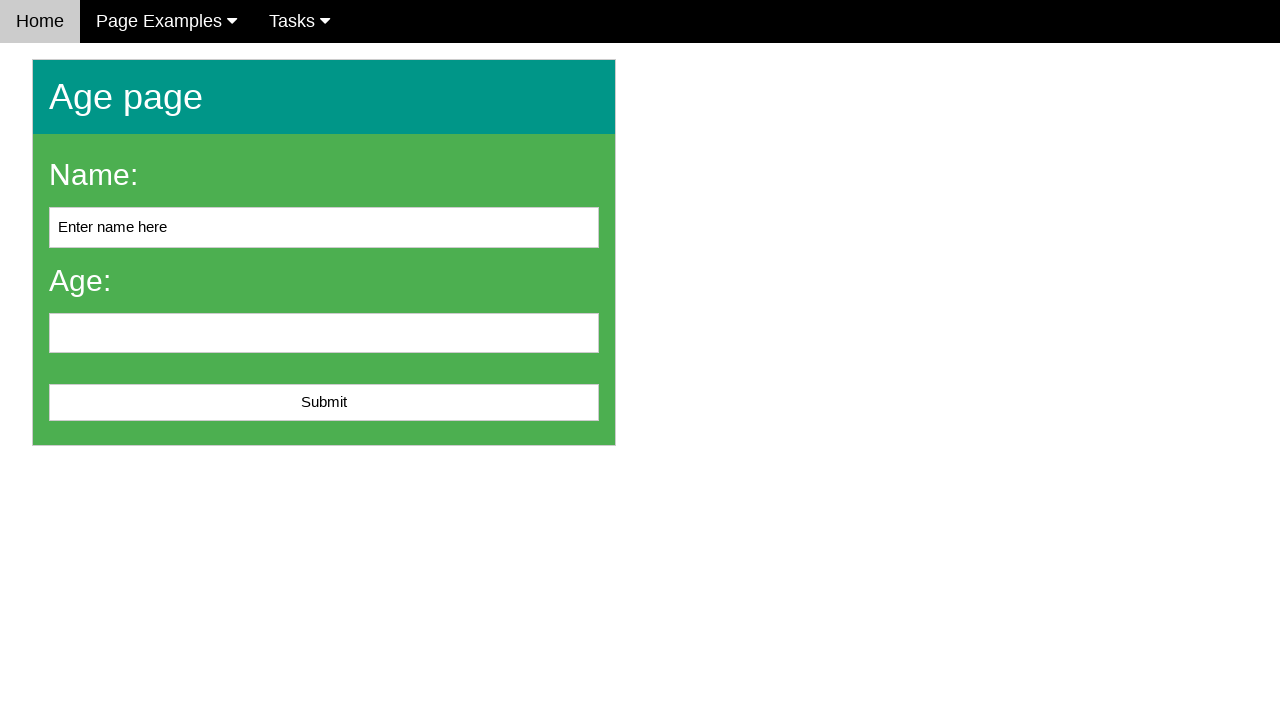

Cleared the name input field on #name
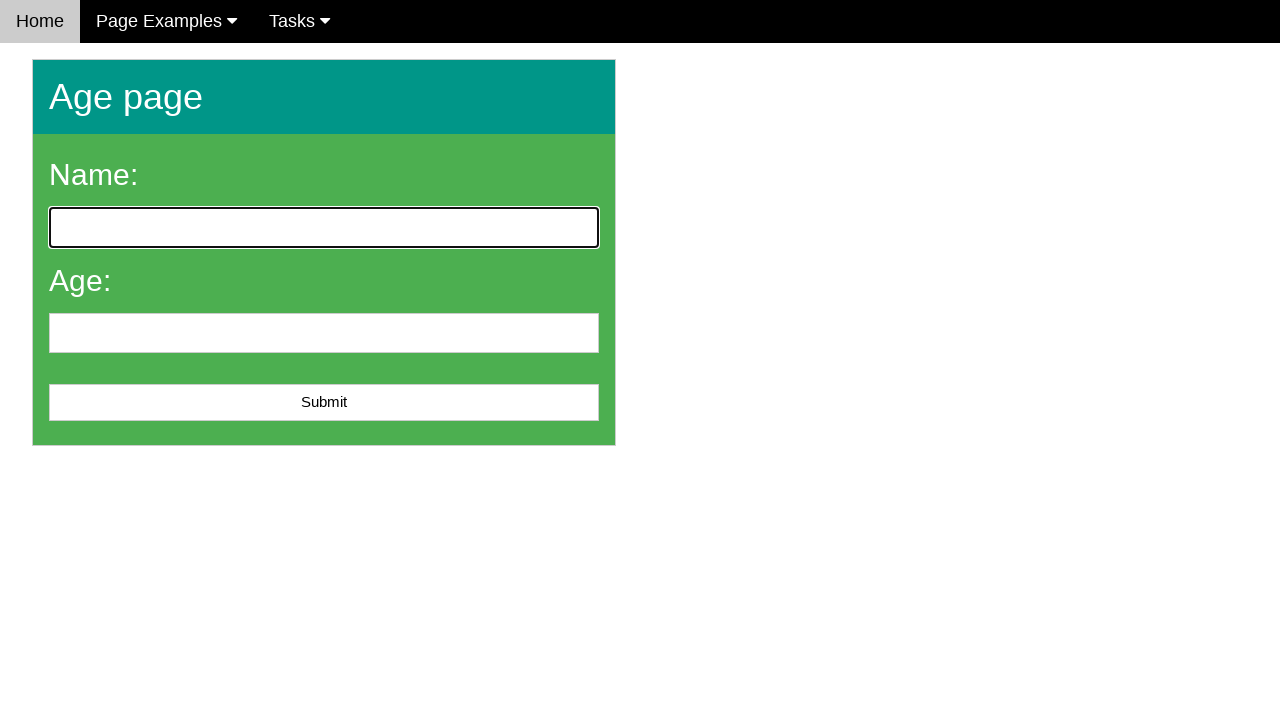

Filled name field with 'John Smith' on #name
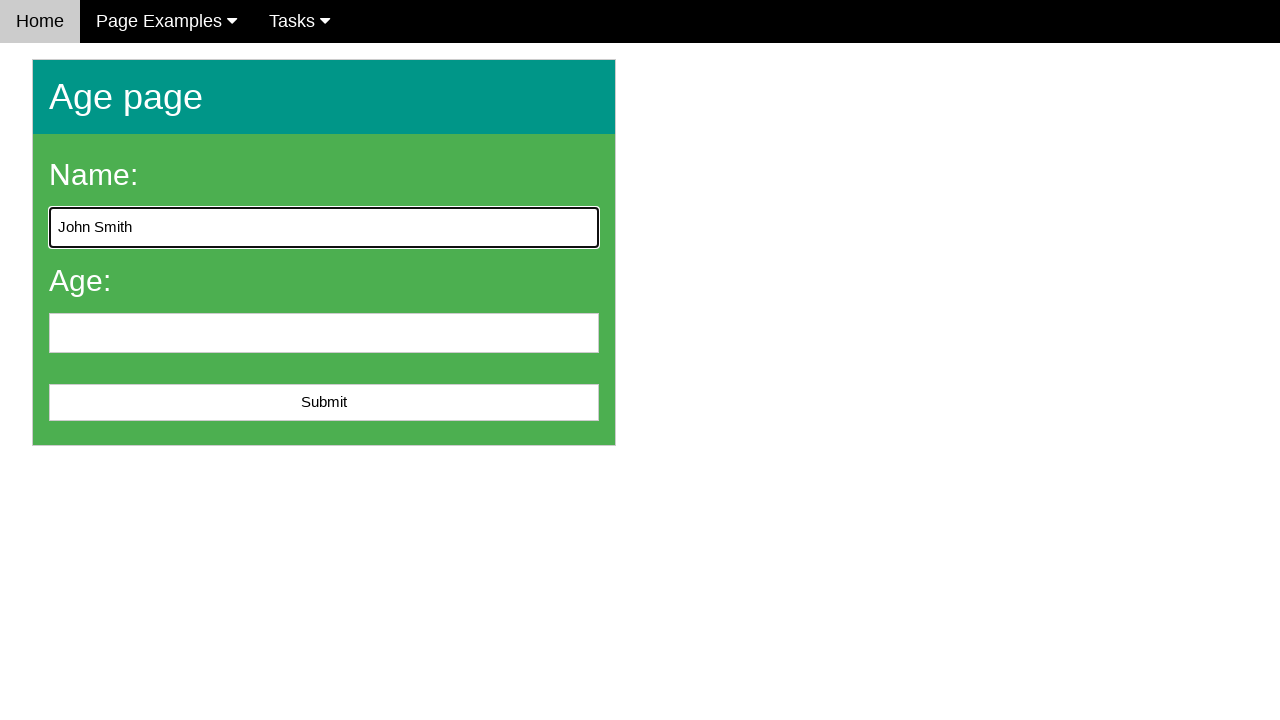

Filled age field with '25' on #age
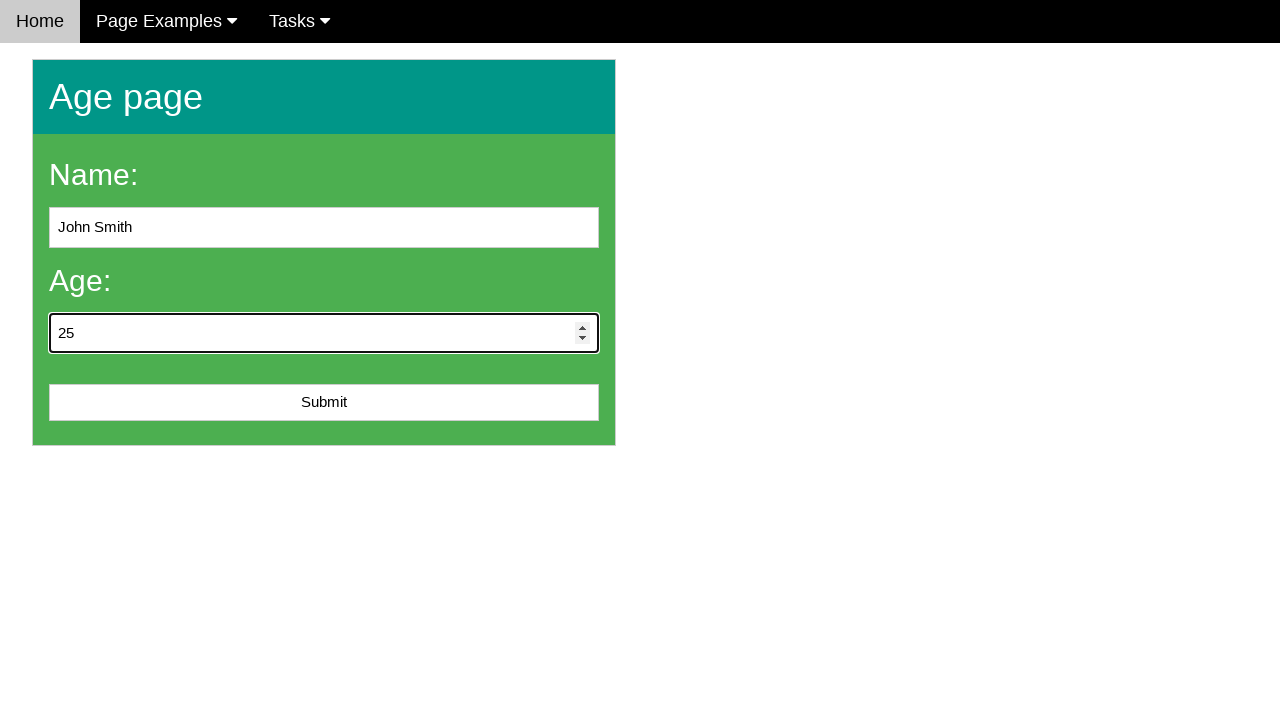

Clicked submit button to submit the age form at (324, 403) on #submit
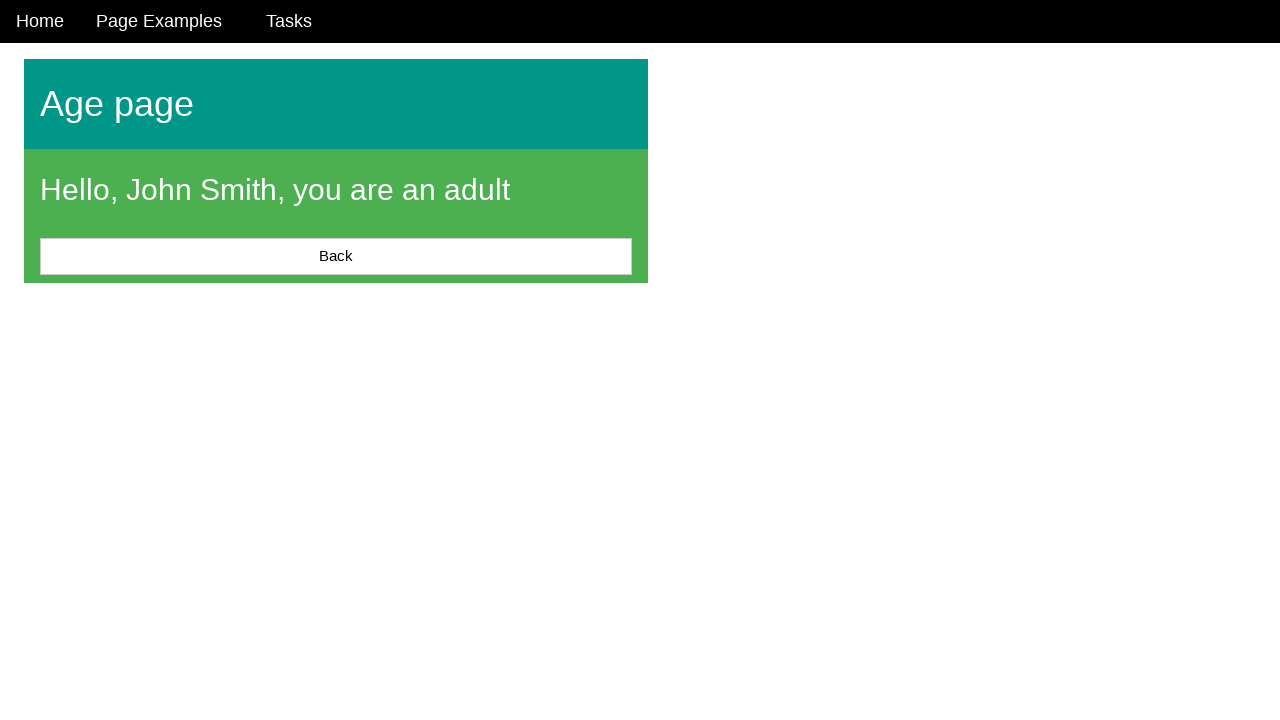

Waited for result message element to appear
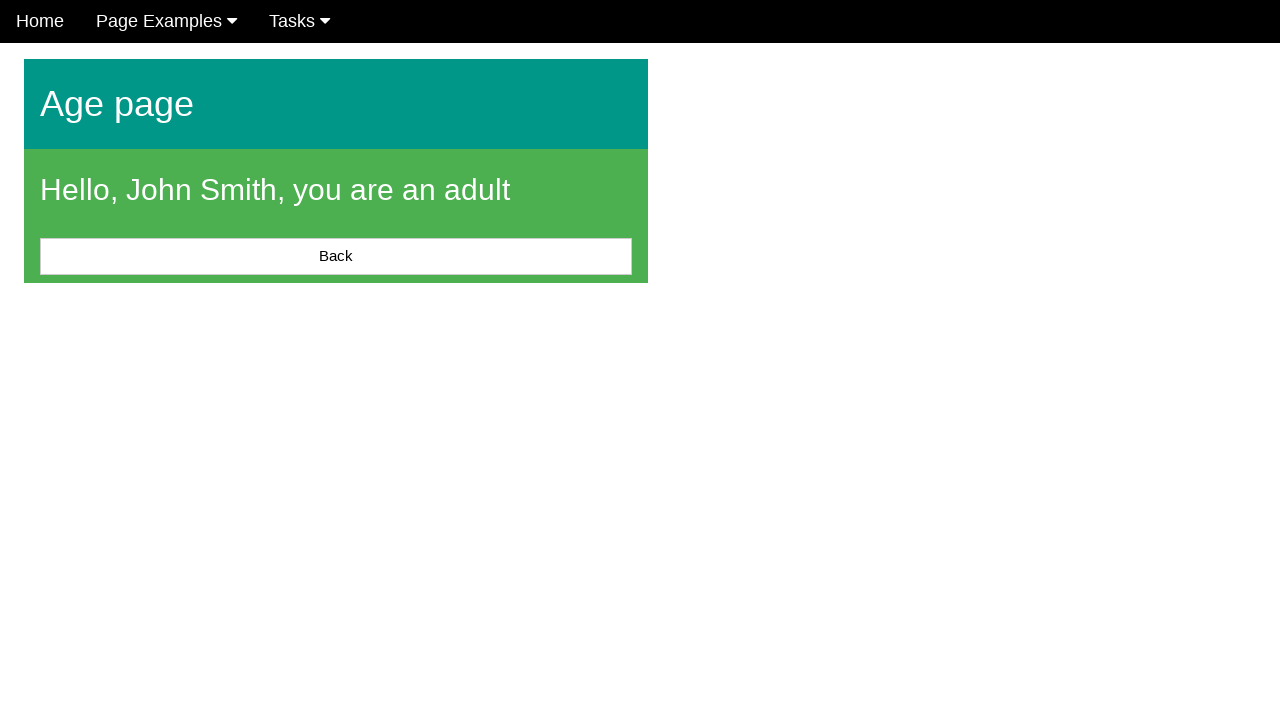

Verified result message is visible
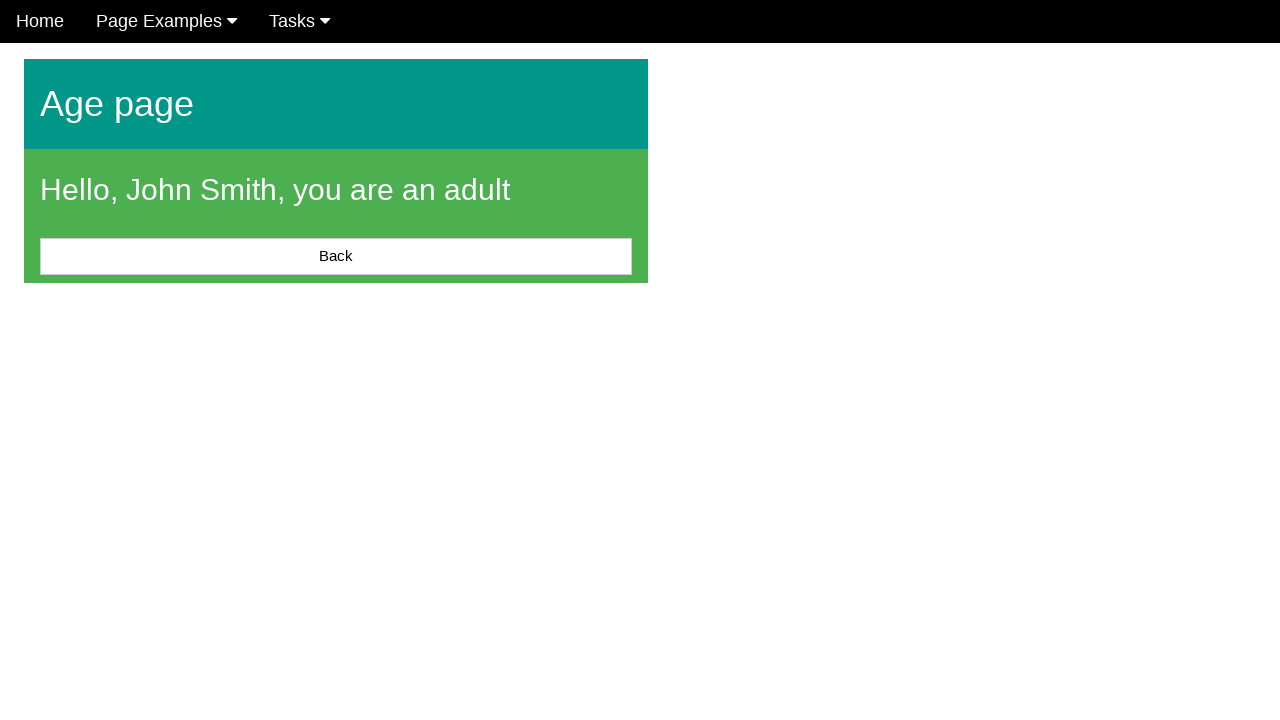

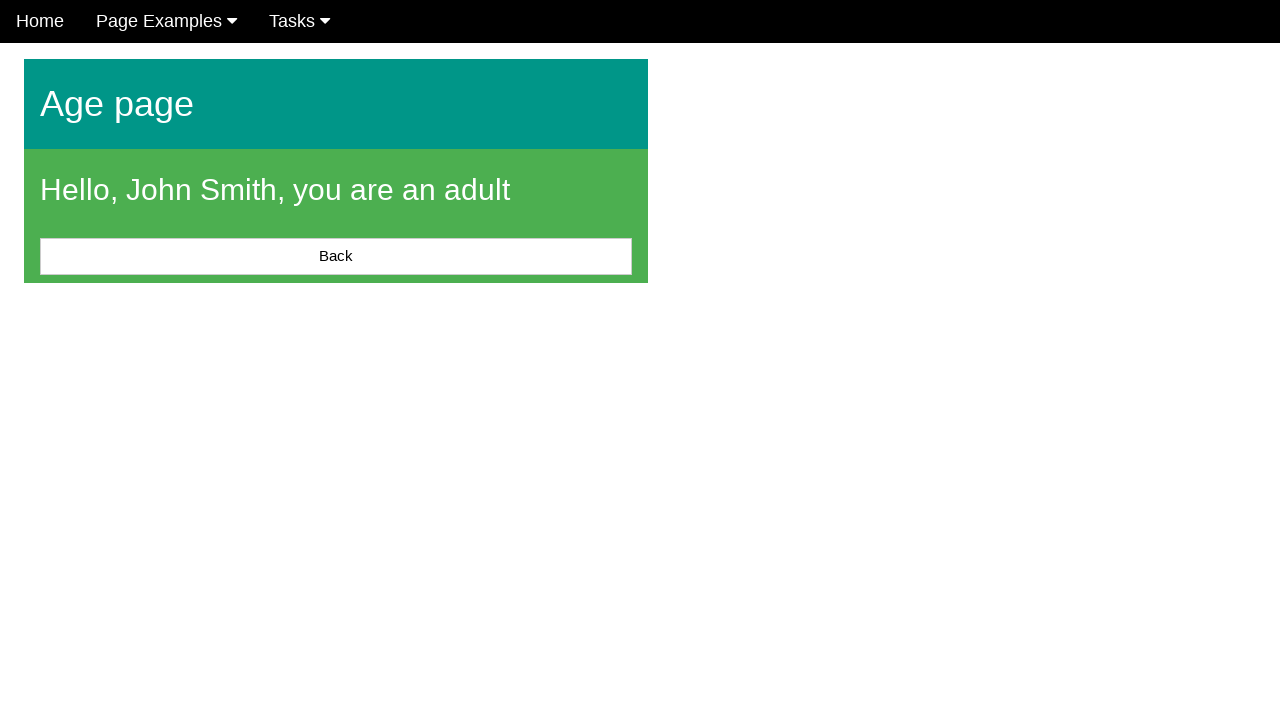